Tests window handling by navigating to Google signup page, clicking the Help link to open a new window, and switching between windows

Starting URL: https://accounts.google.com/signup

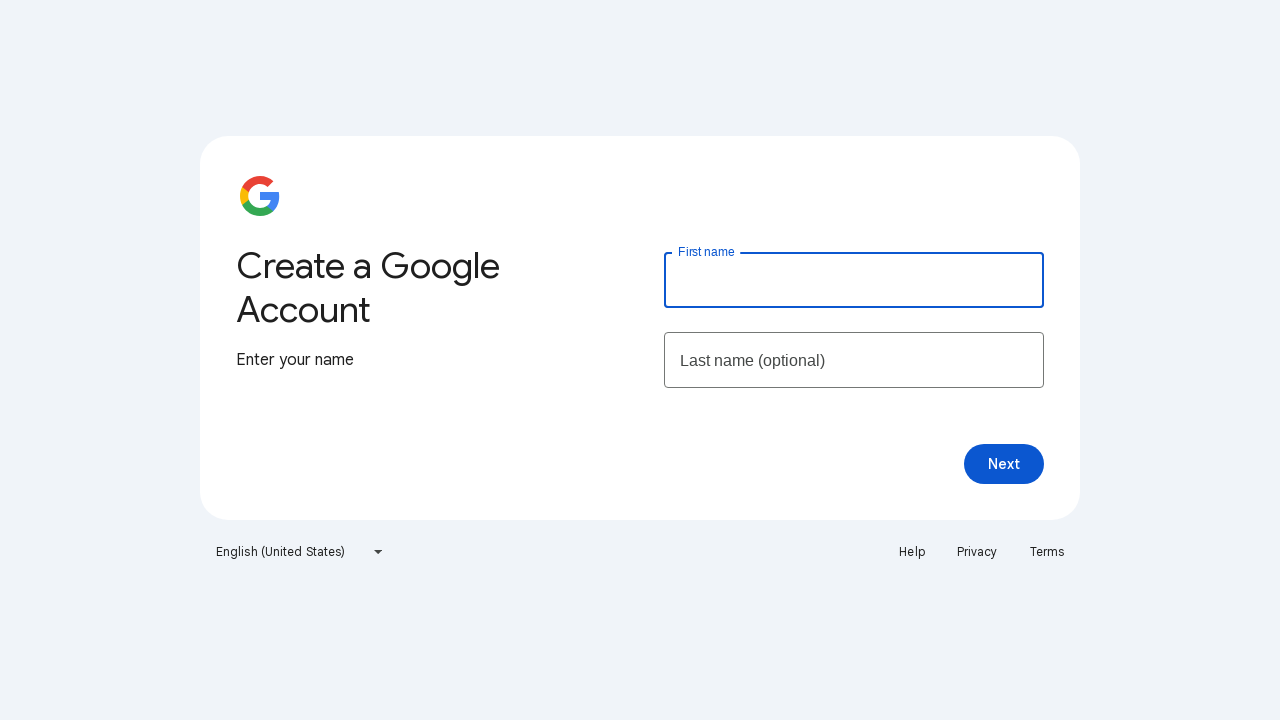

Clicked Help link to open new window at (912, 552) on a:has-text('Help')
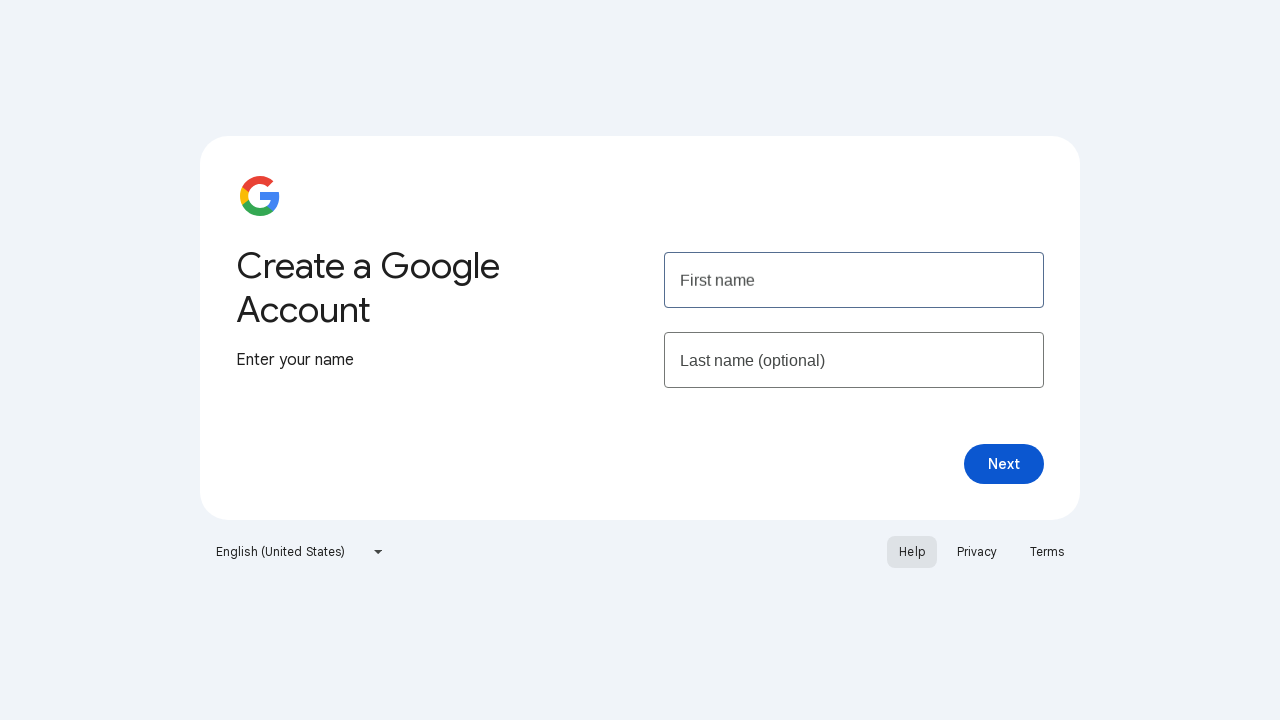

Waited for new page to open
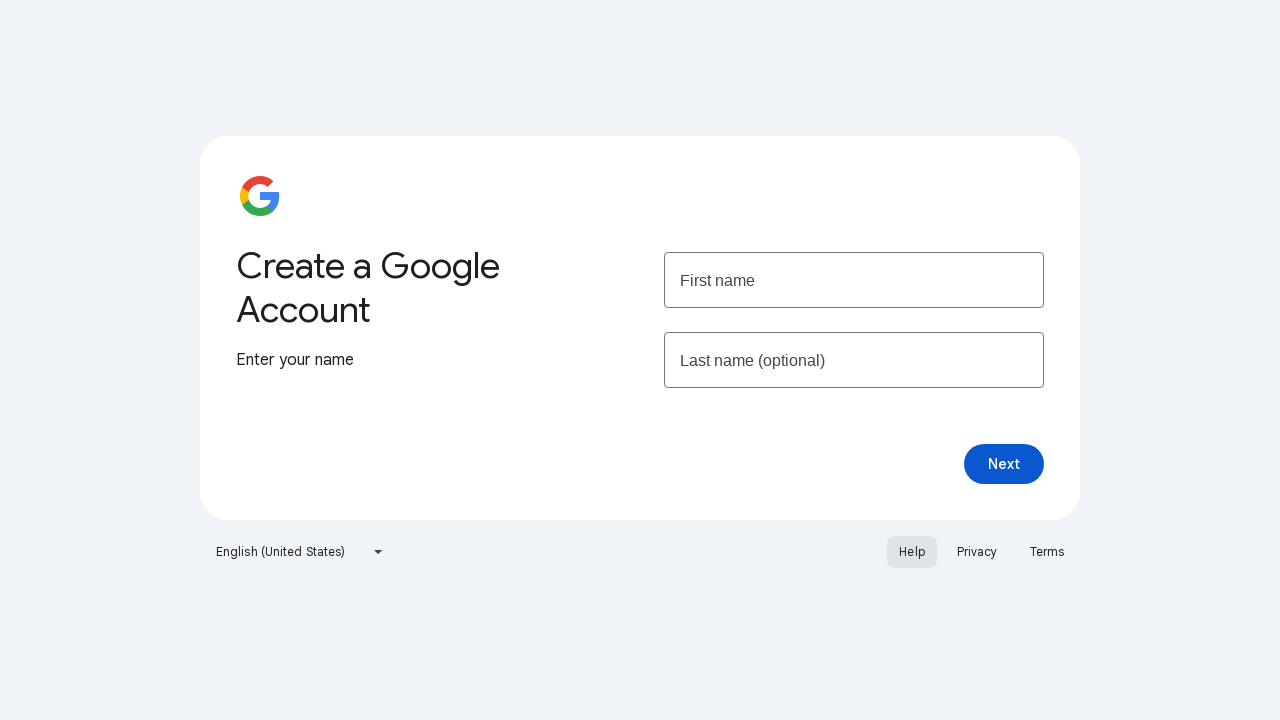

Retrieved all open pages/windows
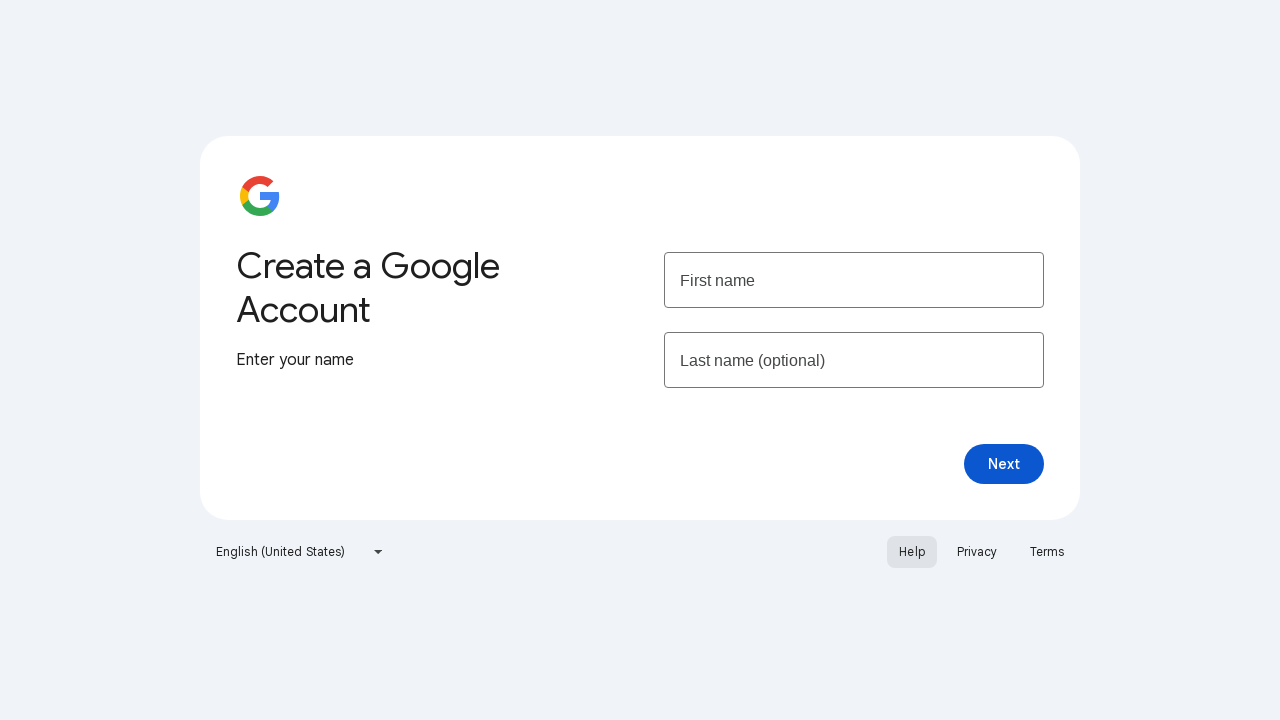

Switched to newly opened page (last in list)
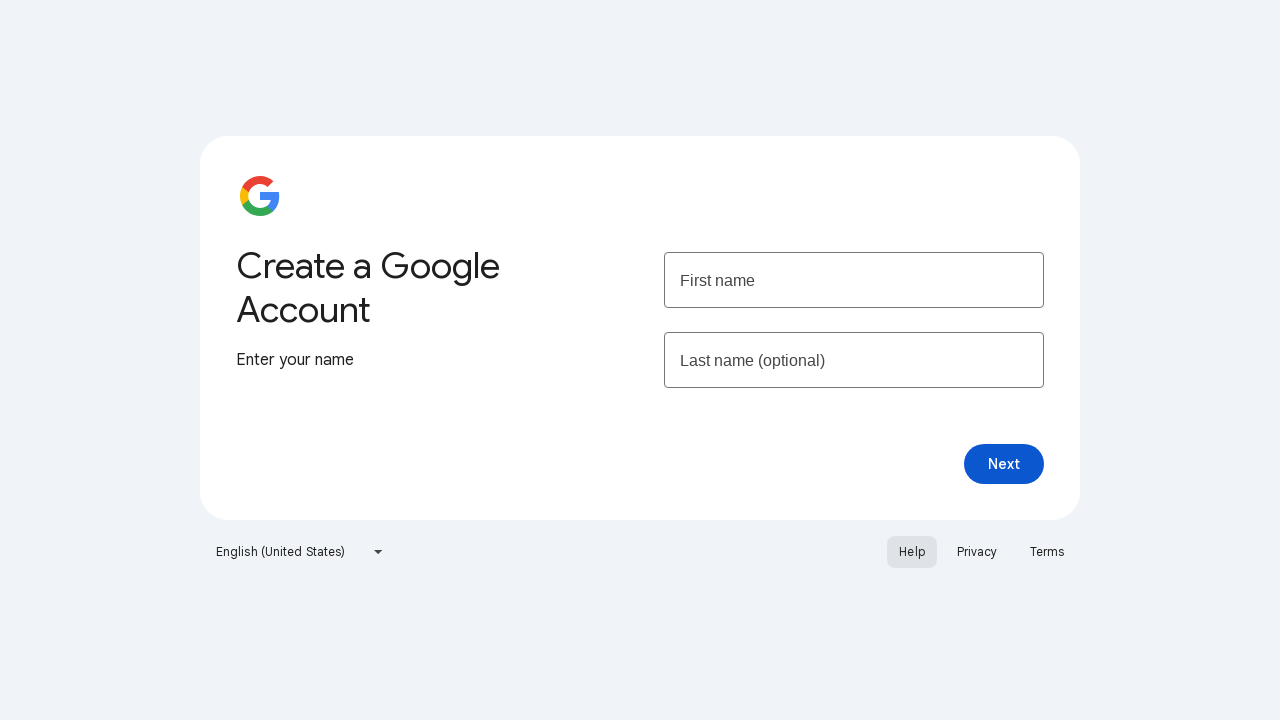

Waited for new page to fully load
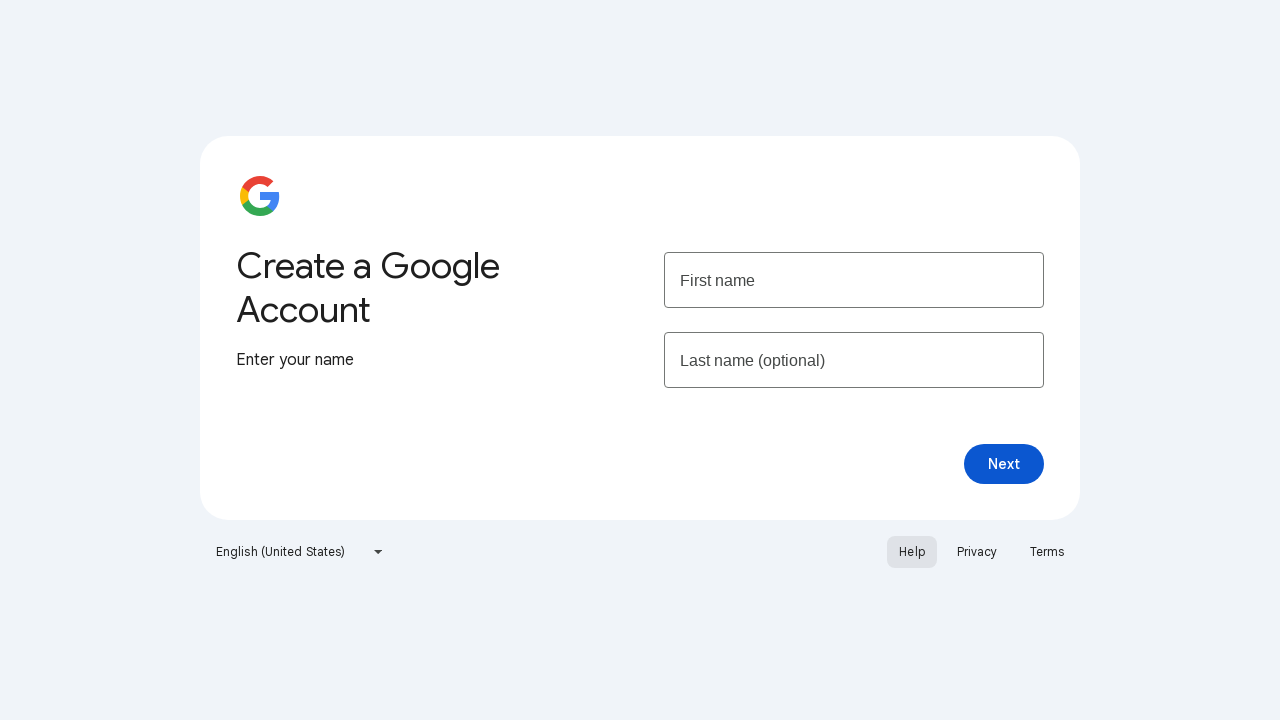

Retrieved title of new page to verify window switch
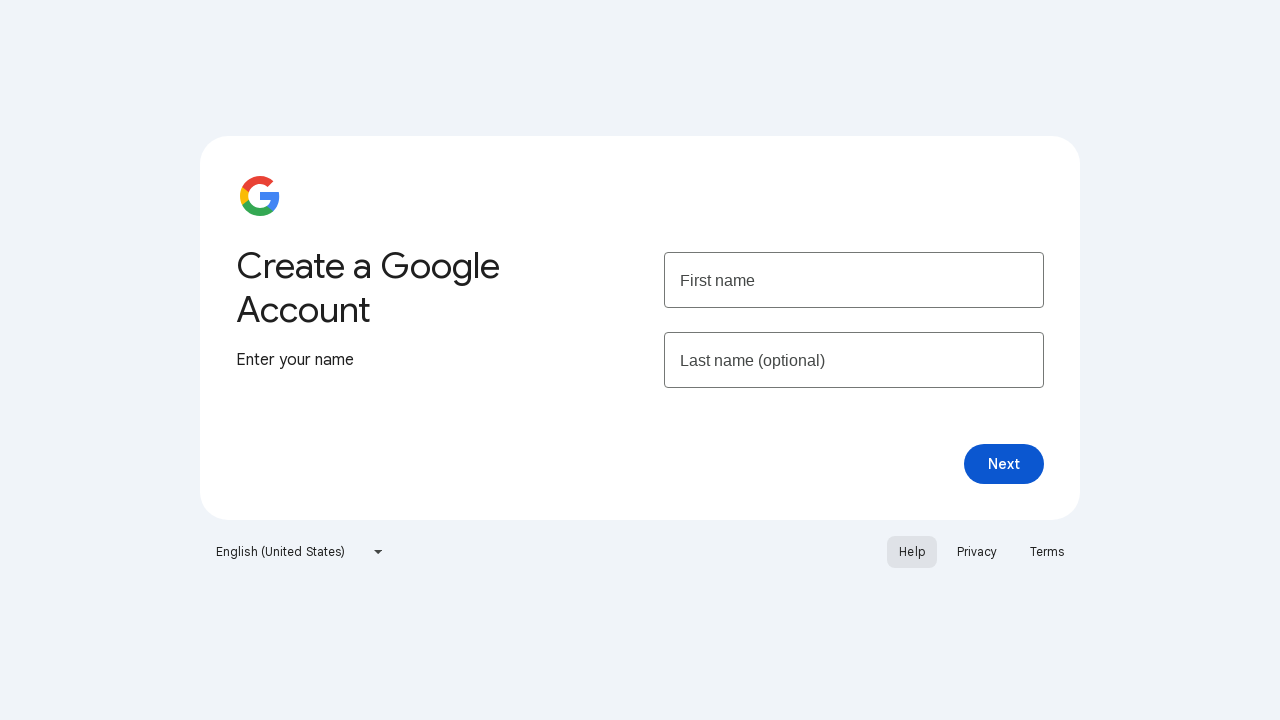

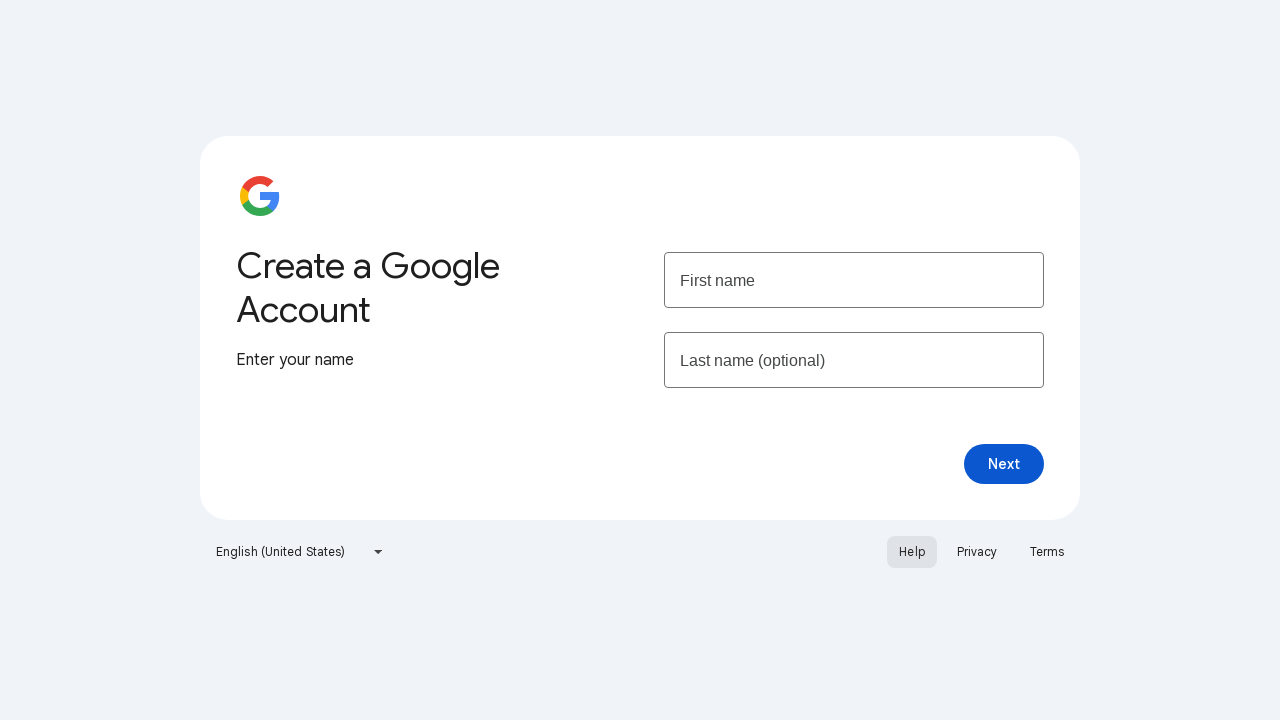